Tests CSS selector functionality by interacting with form elements using different CSS selector types including element, id, and class selectors

Starting URL: https://www.hyrtutorials.com/p/css-selectors-practice.html

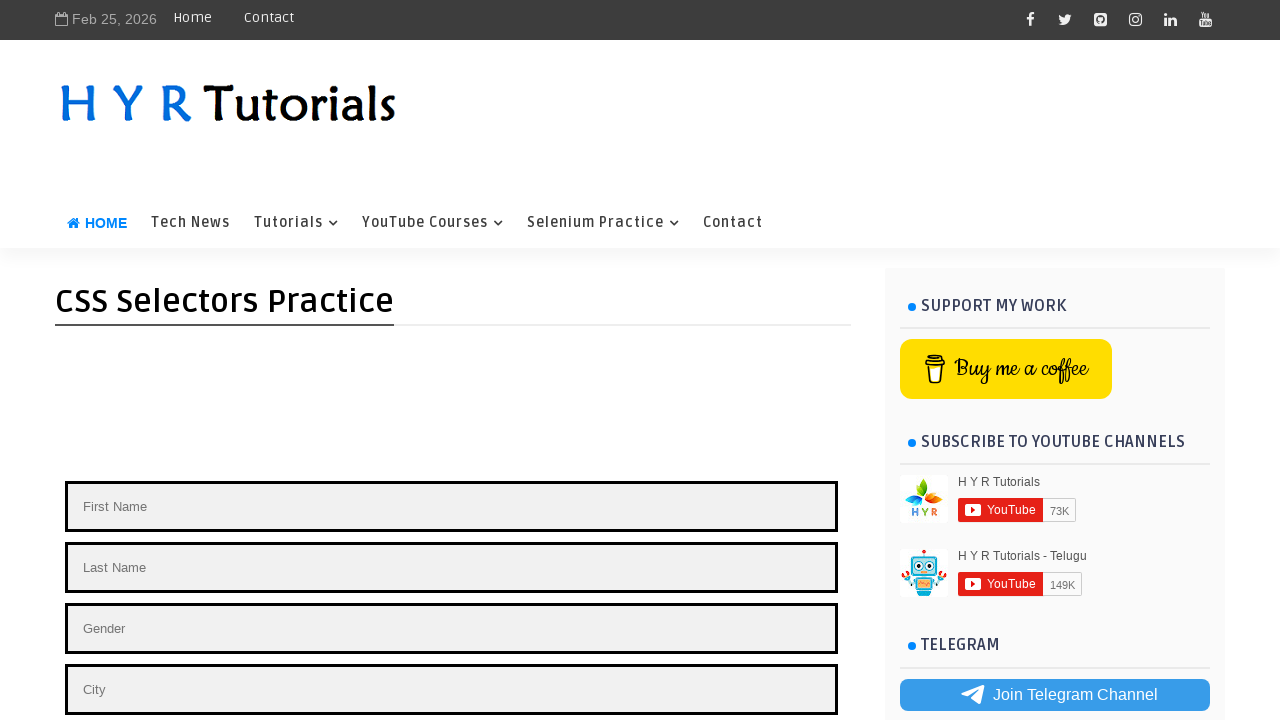

Retrieved id attribute from first button element
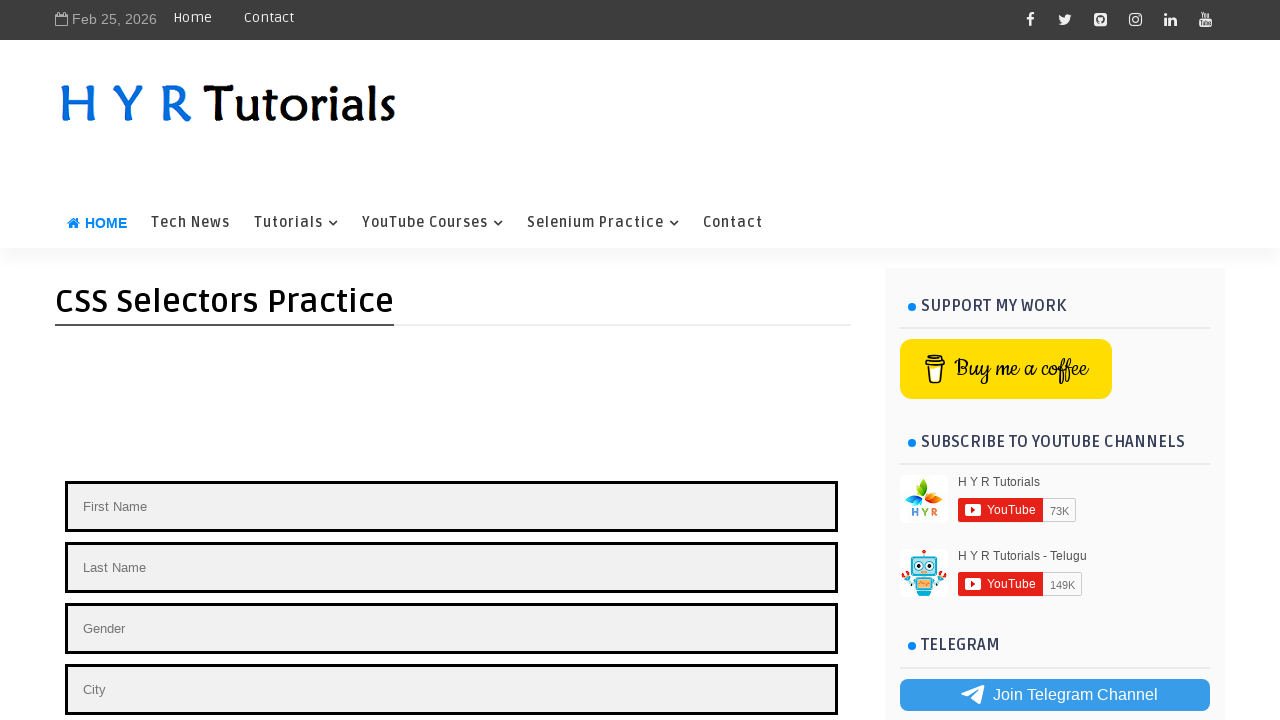

Filled first name field with 'thiru' using ID selector on #firstName
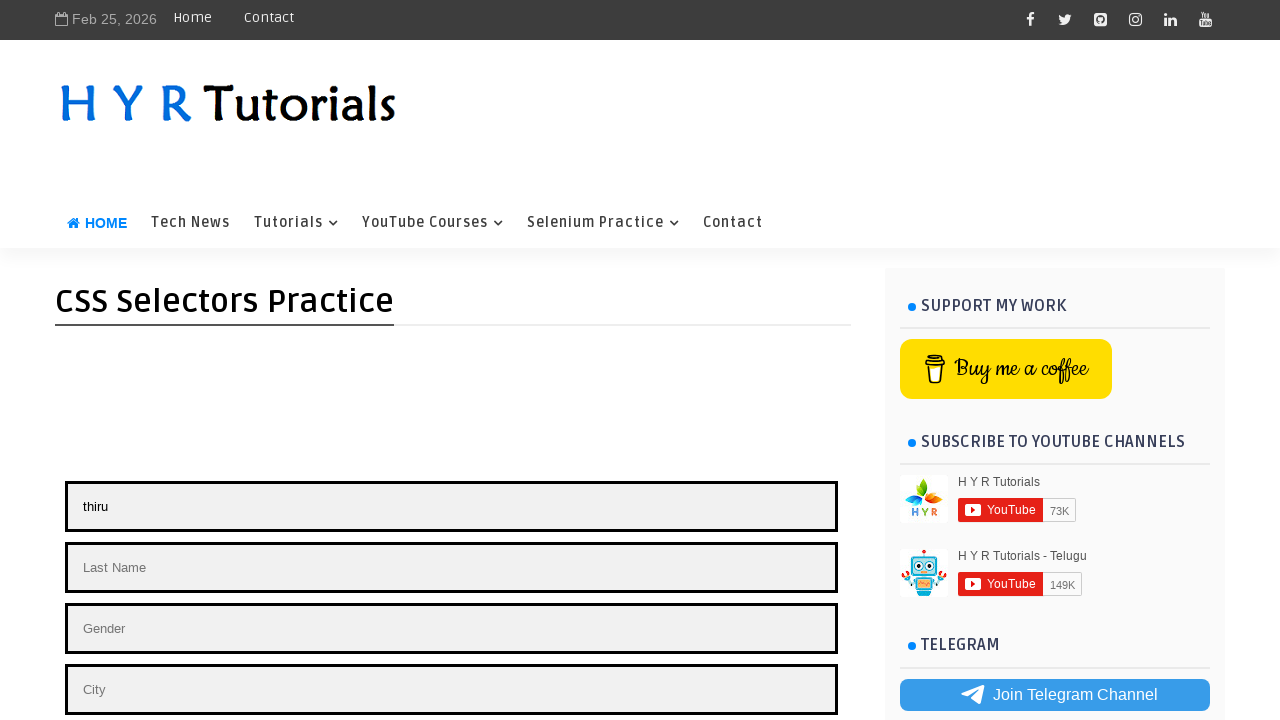

Filled gender field with 'male' using class selector on .gender
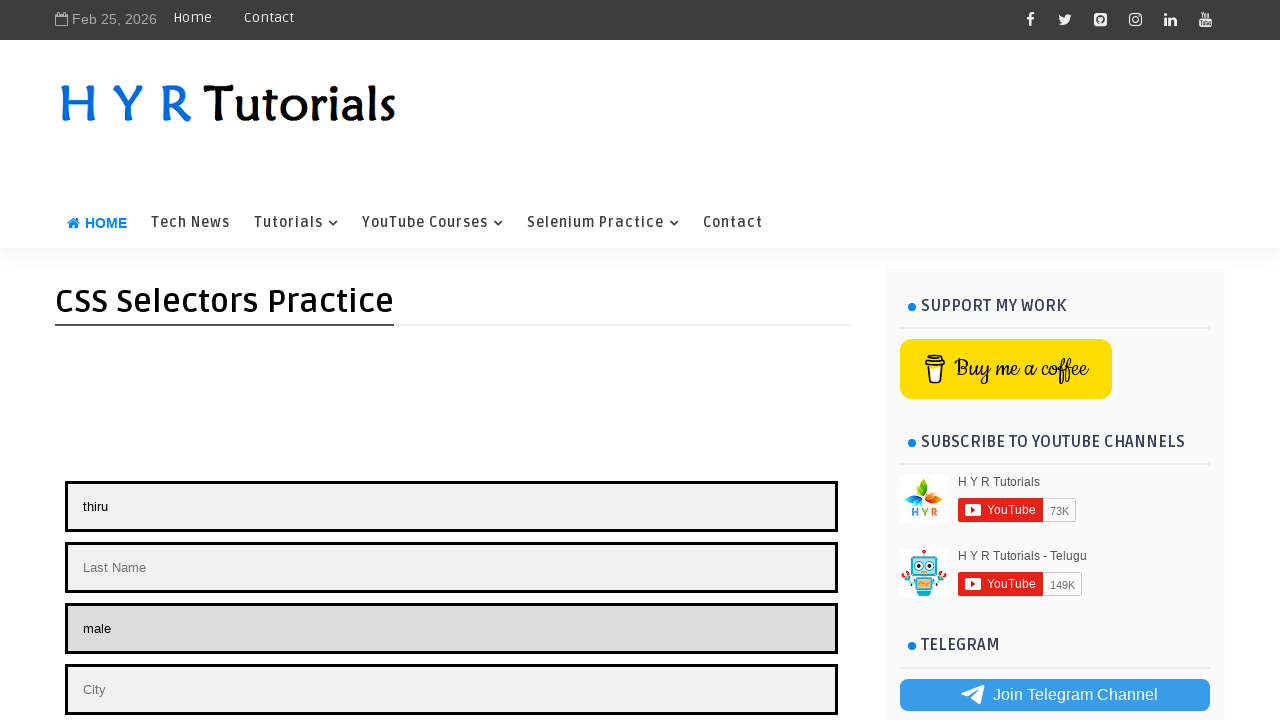

Counted total elements on page using universal selector
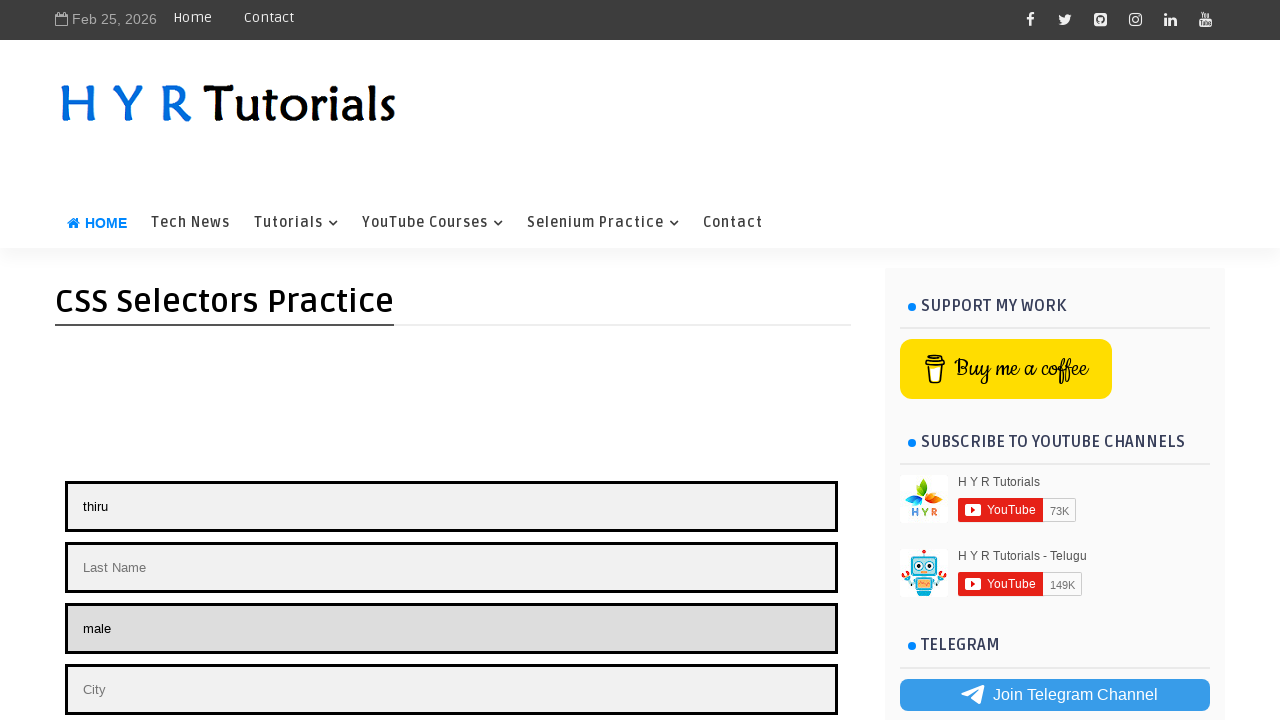

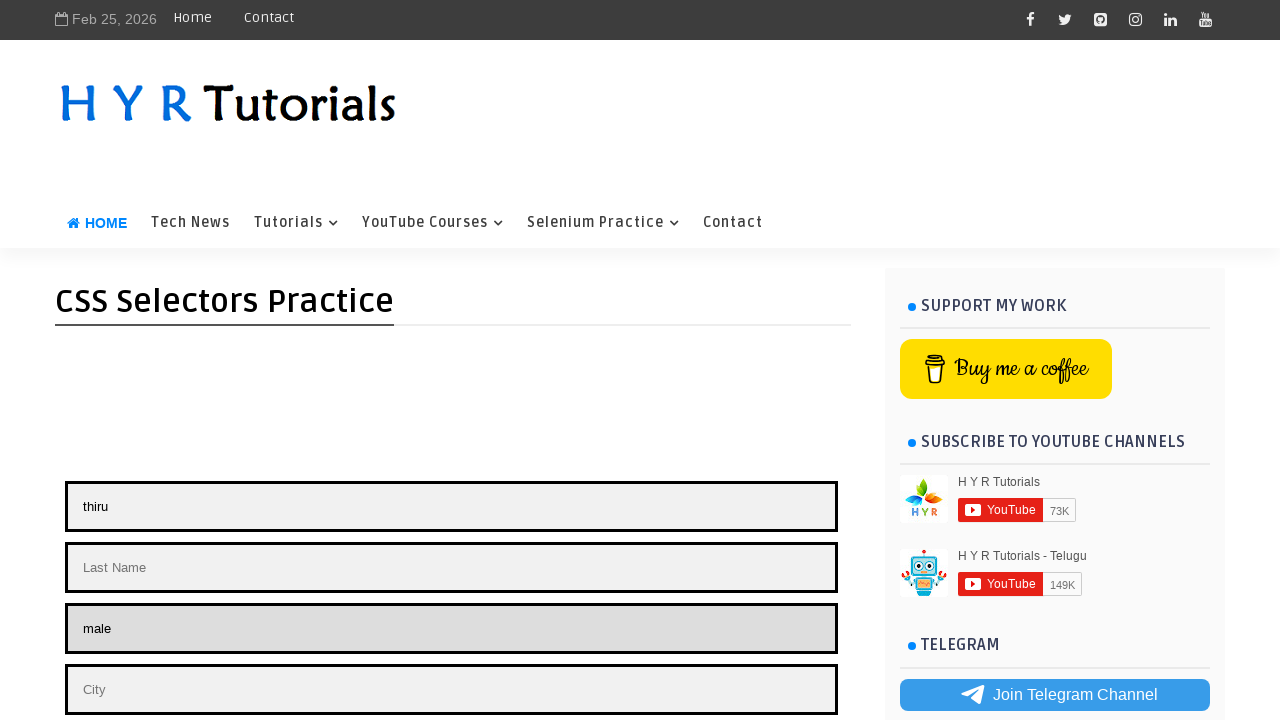